Tests the Playwright homepage by verifying the page title contains "Playwright", checking the "Get Started" link has the correct href attribute, clicking it, and verifying navigation to the intro page.

Starting URL: https://playwright.dev

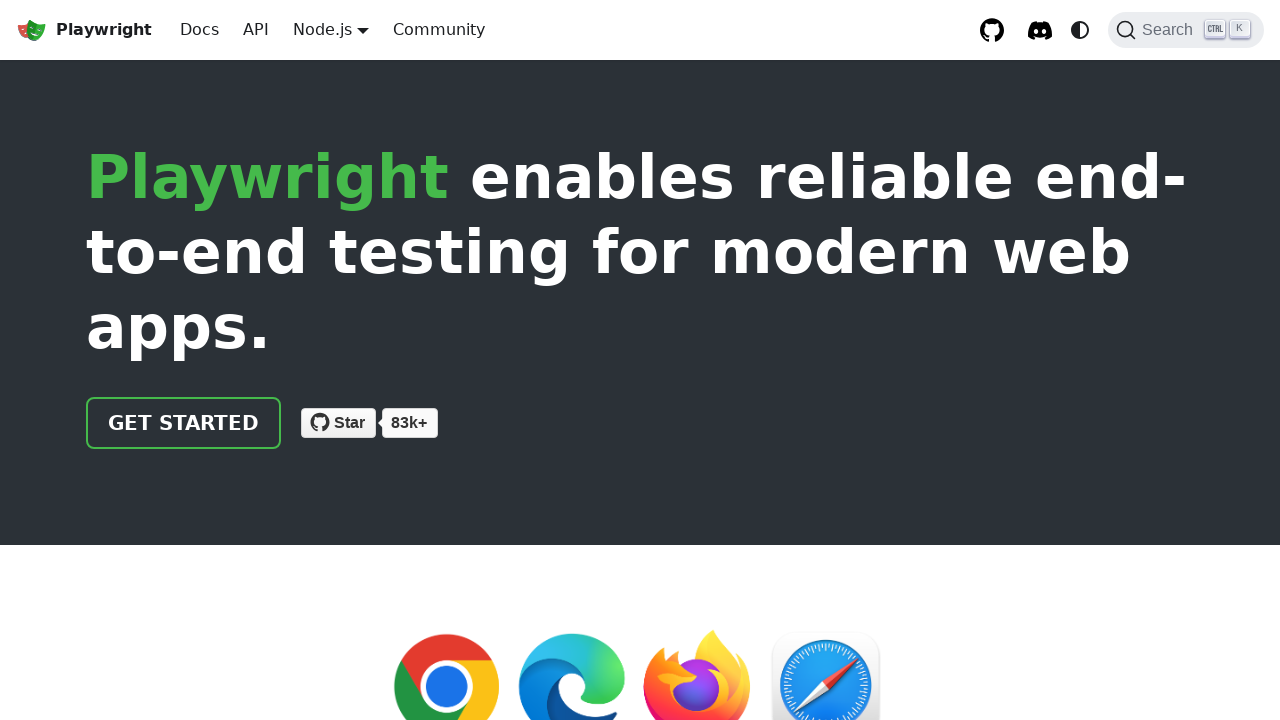

Verified page title contains 'Playwright'
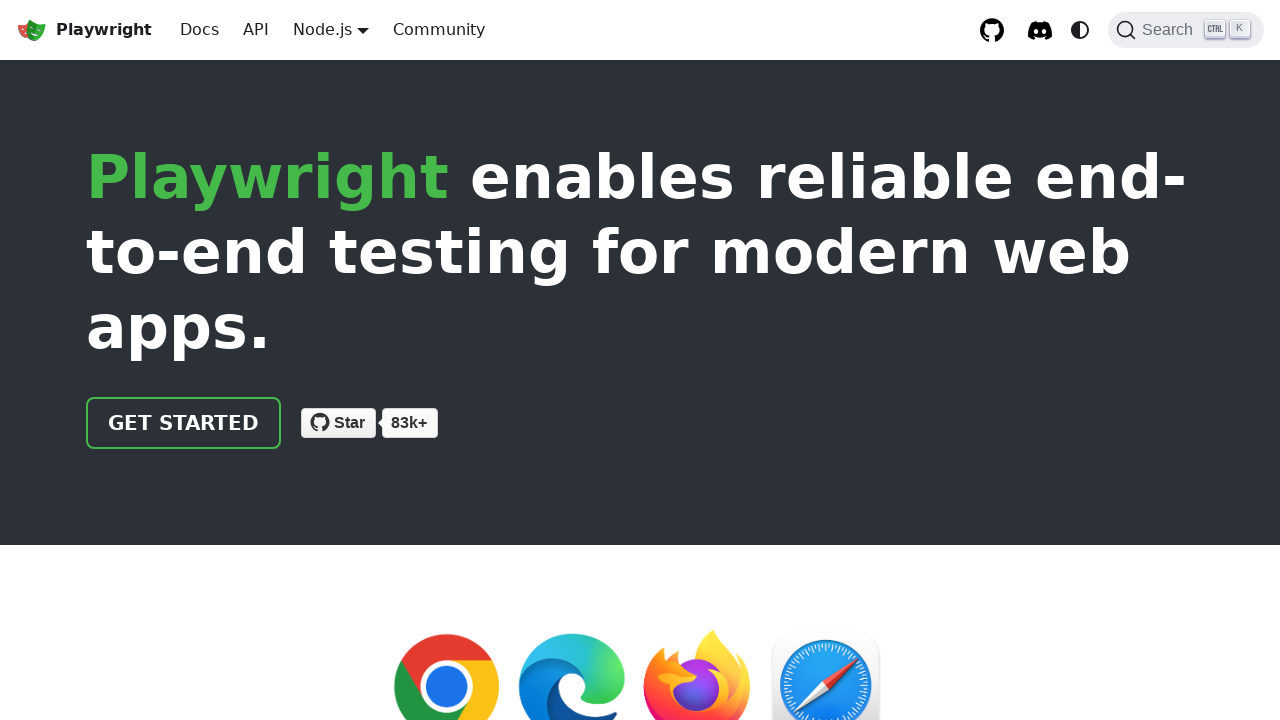

Located 'Get Started' link on homepage
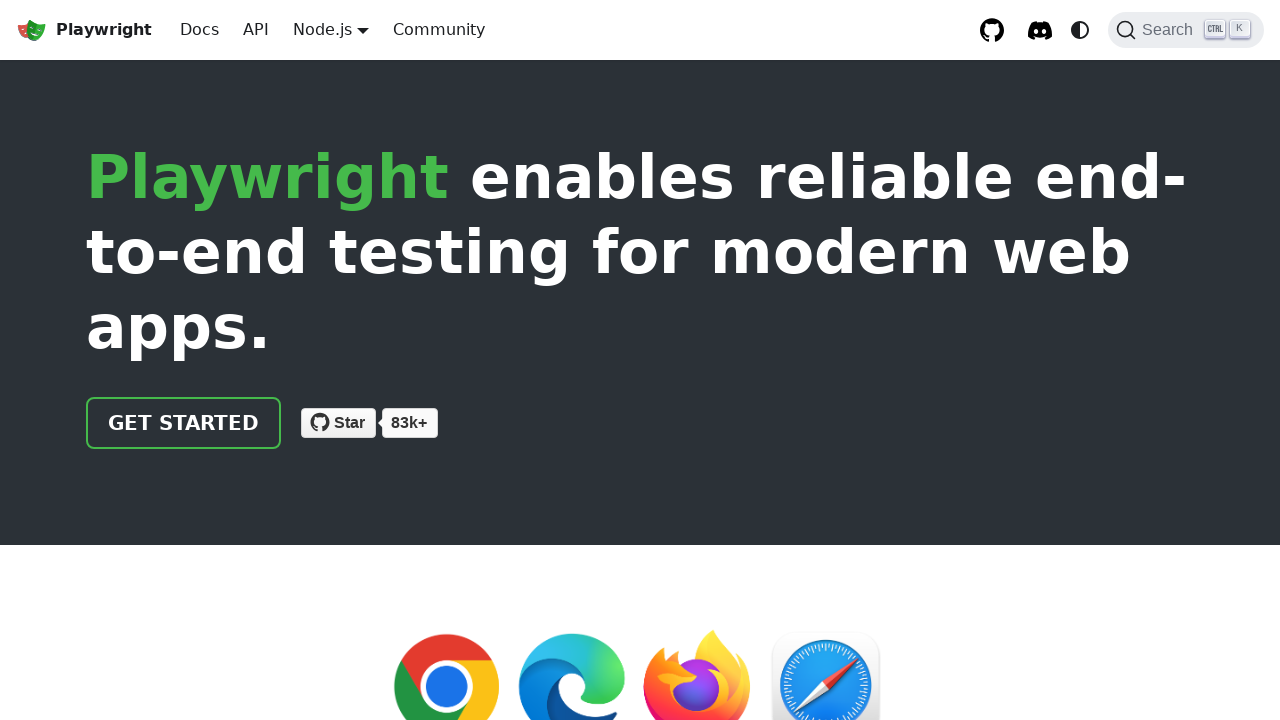

Verified 'Get Started' link href is '/docs/intro'
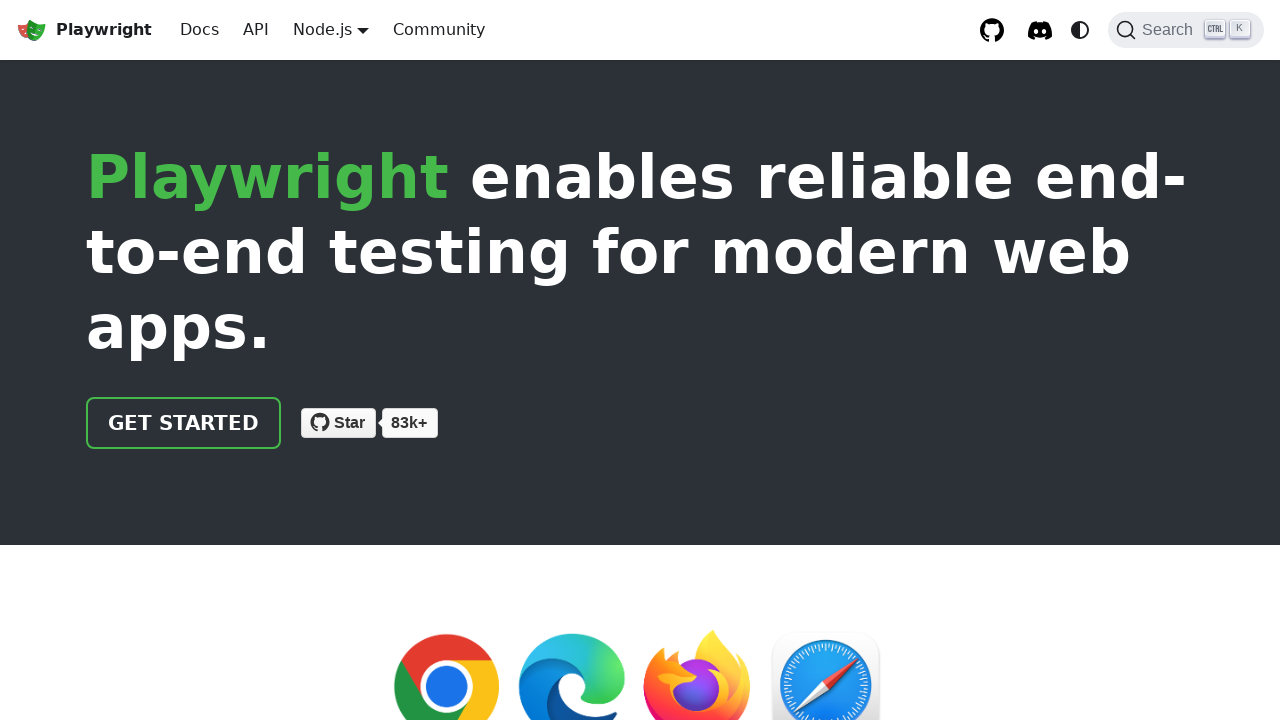

Clicked 'Get Started' link at (184, 423) on text=Get Started
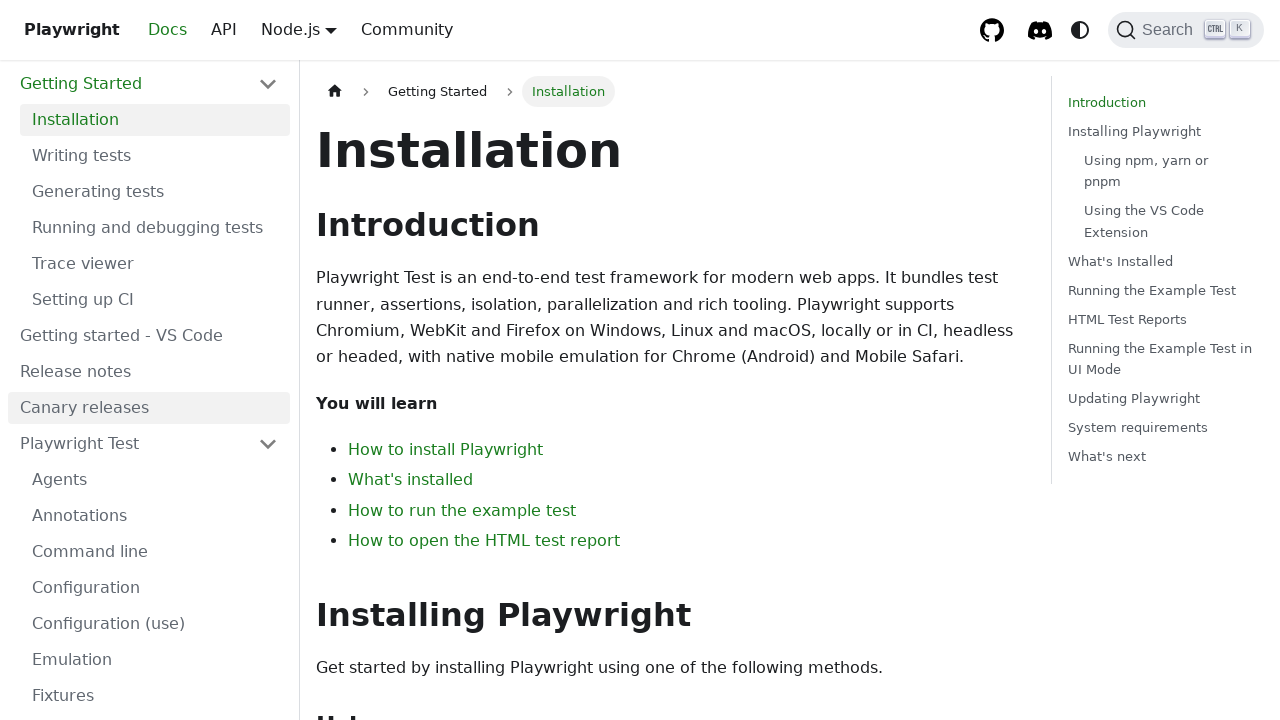

Navigated to intro page and URL verified to contain 'intro'
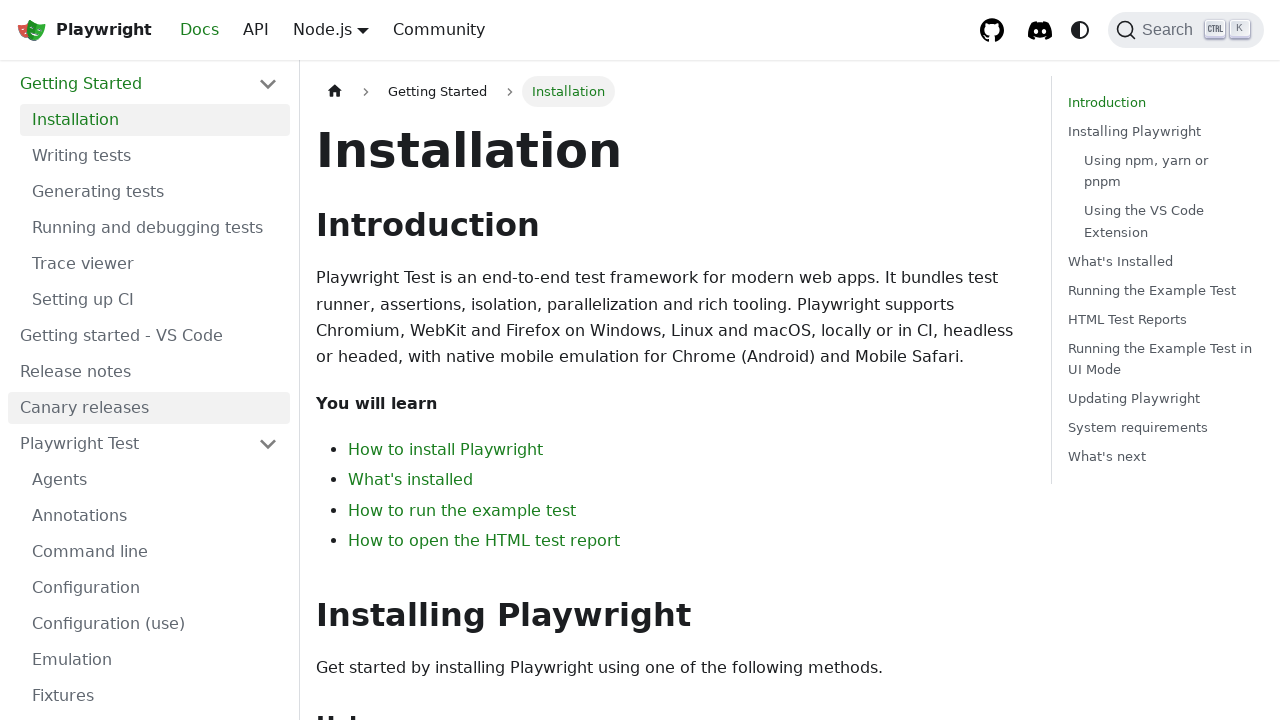

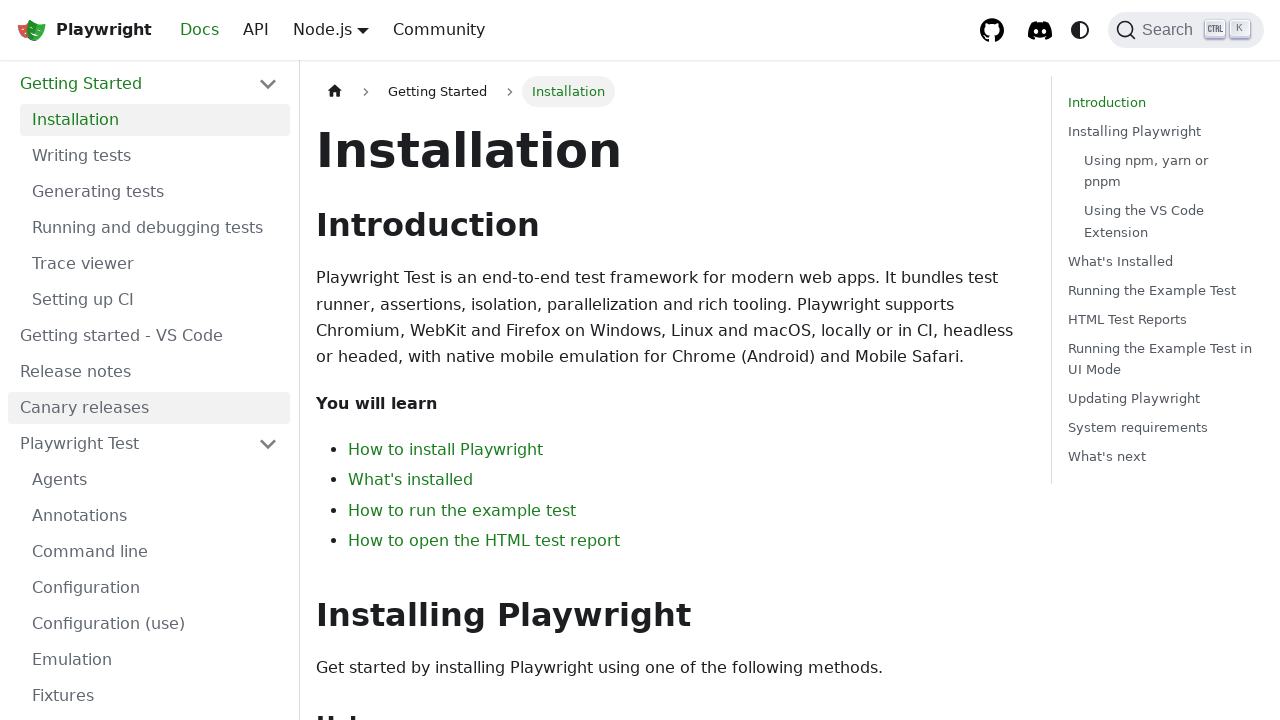